Tests multiple selection dropdown by opening the selector and choosing multiple items from the list

Starting URL: https://demo.mobiscroll.com/select/multiple-select

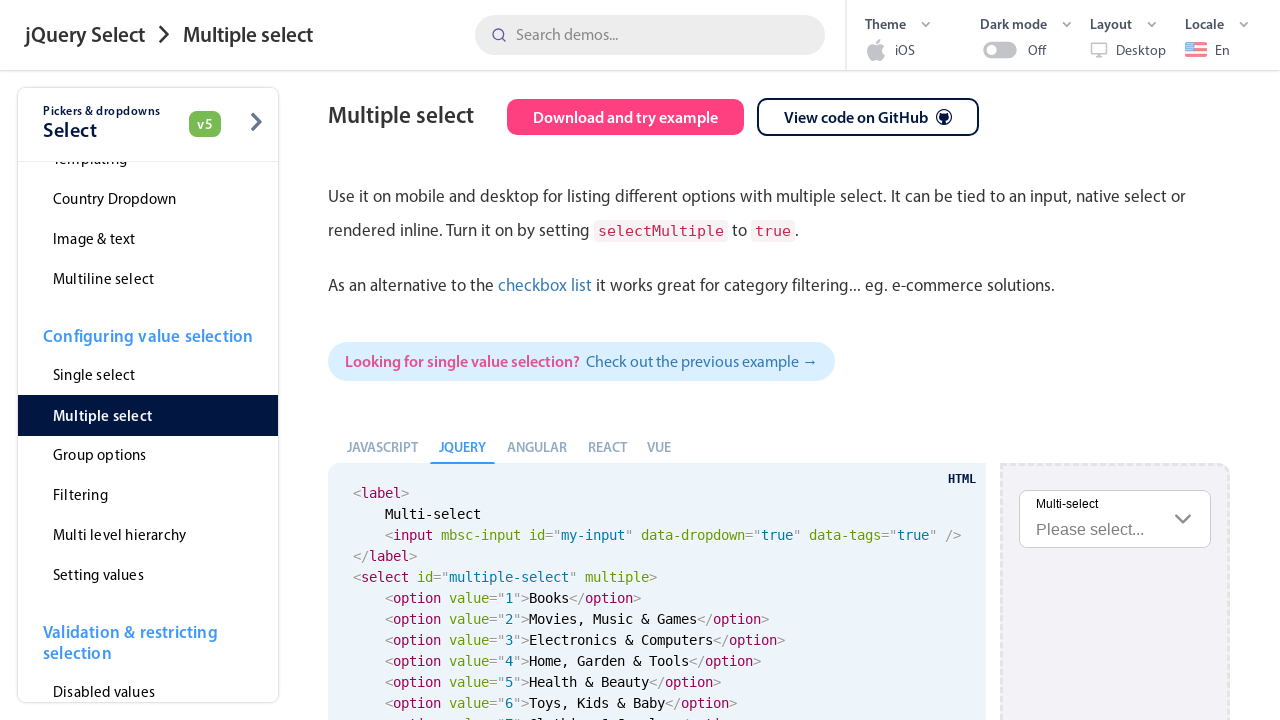

Clicked on the multiple select dropdown input to open the selector at (1115, 519) on #multiple-select-input
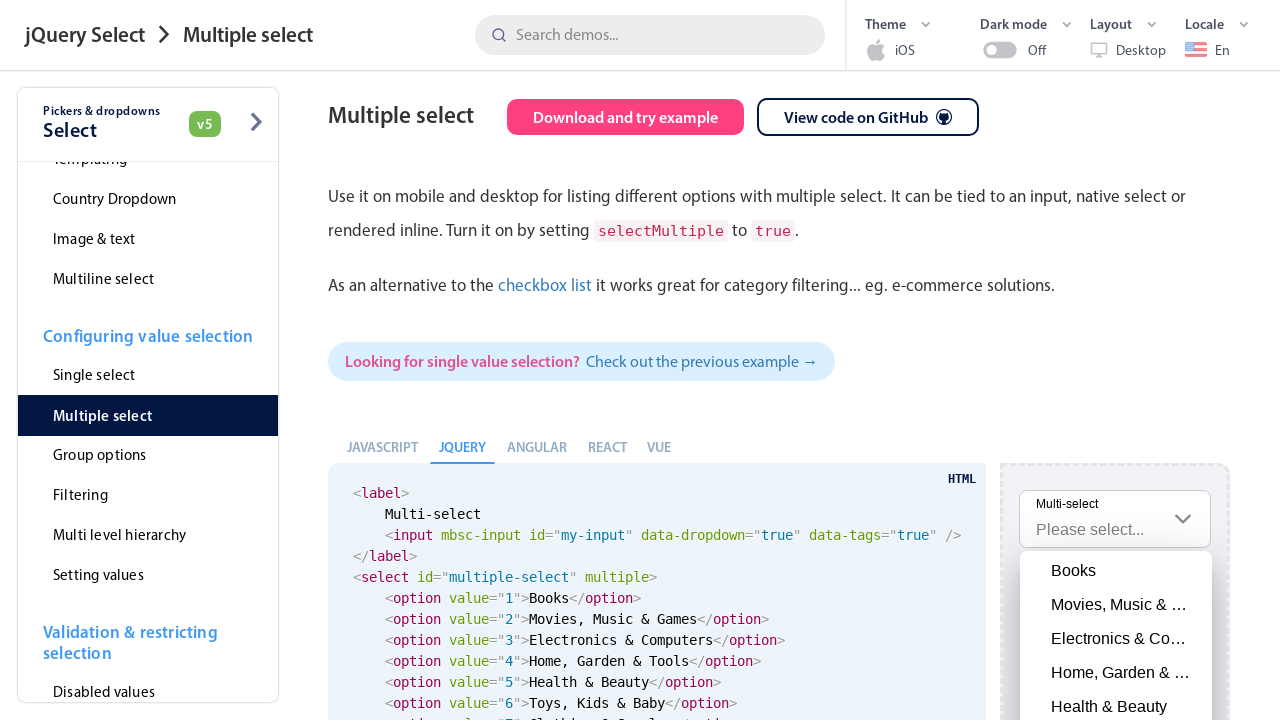

Selected 'Electronics & Computers' option from the dropdown at (1116, 639) on div.mbsc-scroller-wheel-item.mbsc-wheel-item-multi >> internal:has-text="Electro
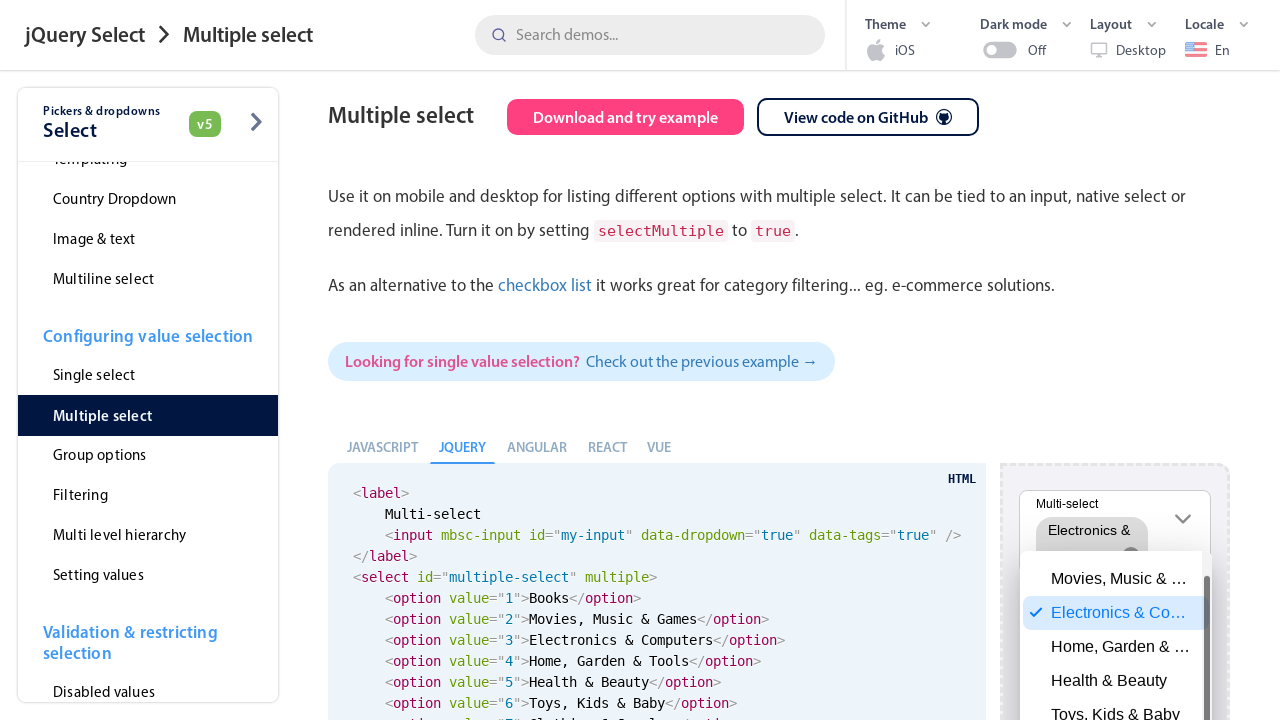

Selected 'Health & Beauty' option from the dropdown at (1116, 703) on div.mbsc-scroller-wheel-item.mbsc-wheel-item-multi >> internal:has-text="Health 
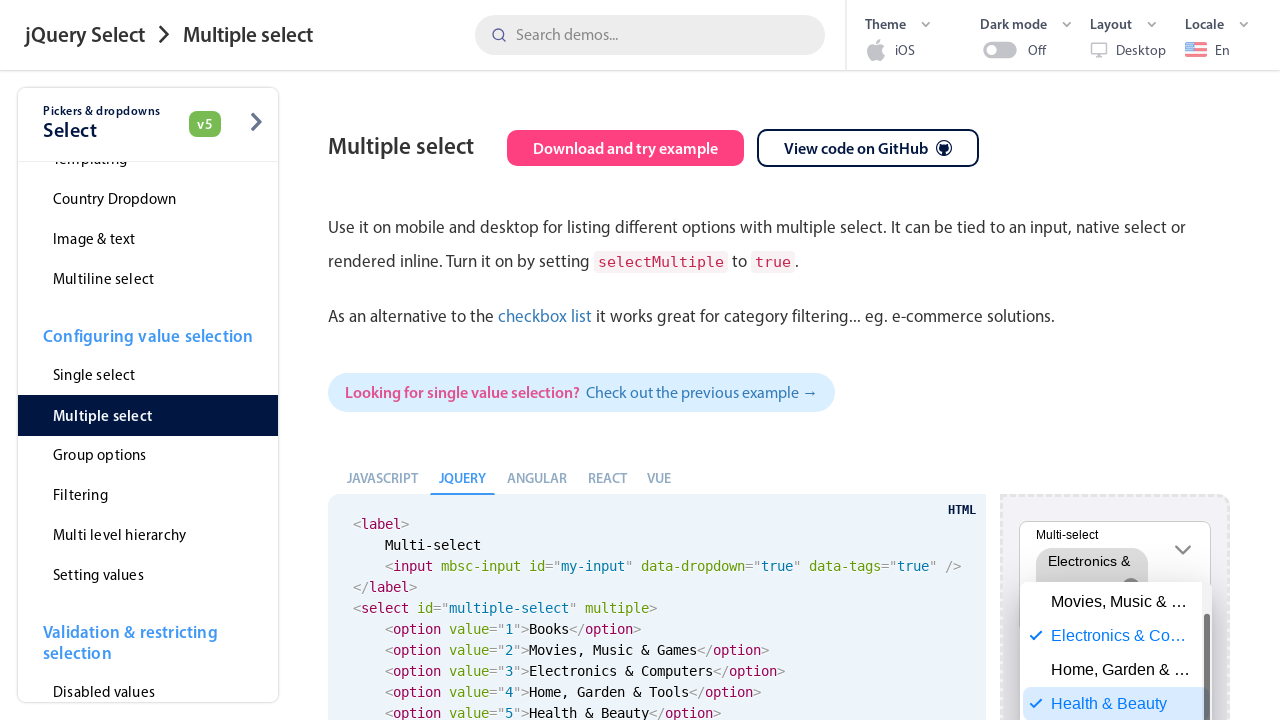

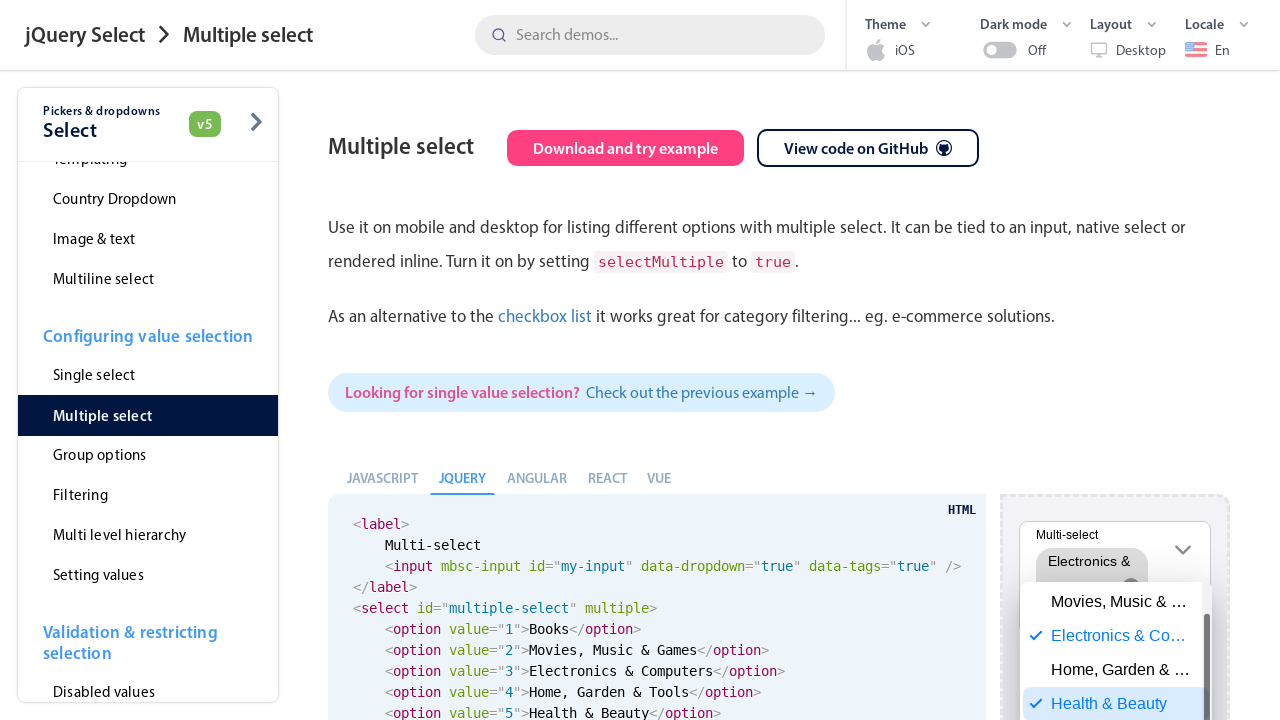